Tests subject selection on a form by clicking on the subjects field and using keyboard interactions to type and select a subject starting with 'M'

Starting URL: https://demoqa.com/automation-practice-form

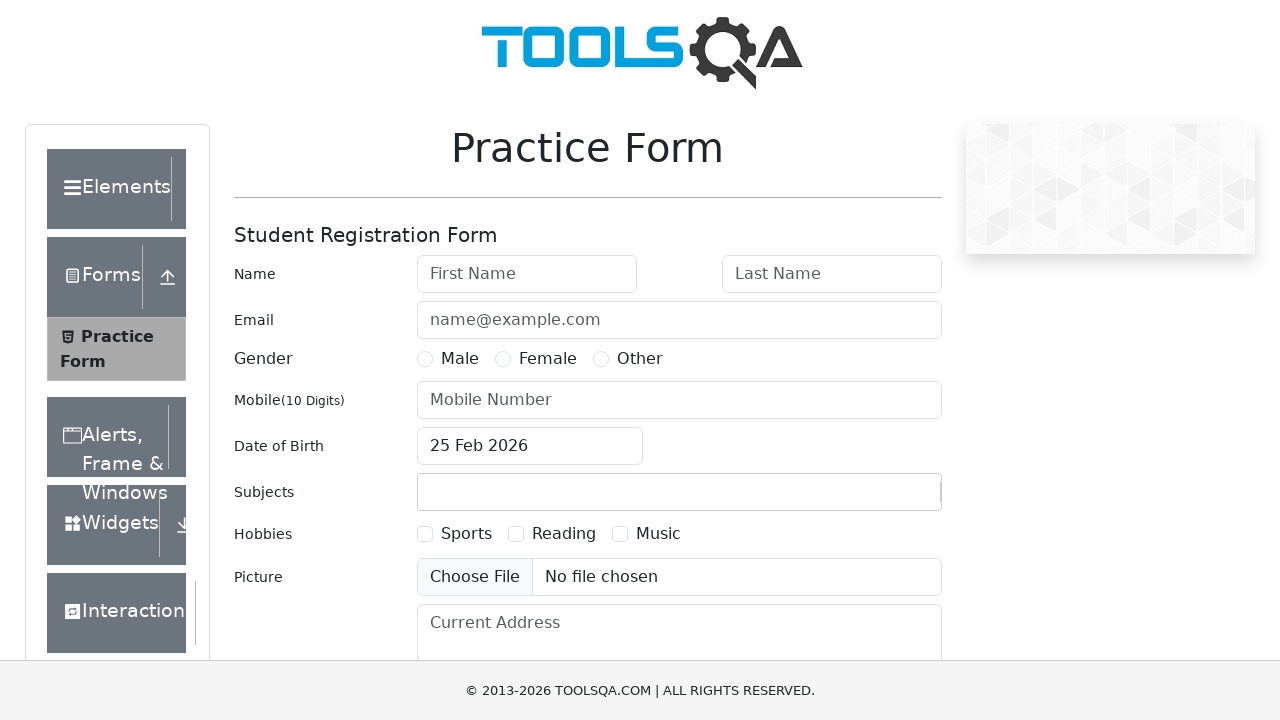

Clicked on subjects container field at (679, 492) on div#subjectsContainer
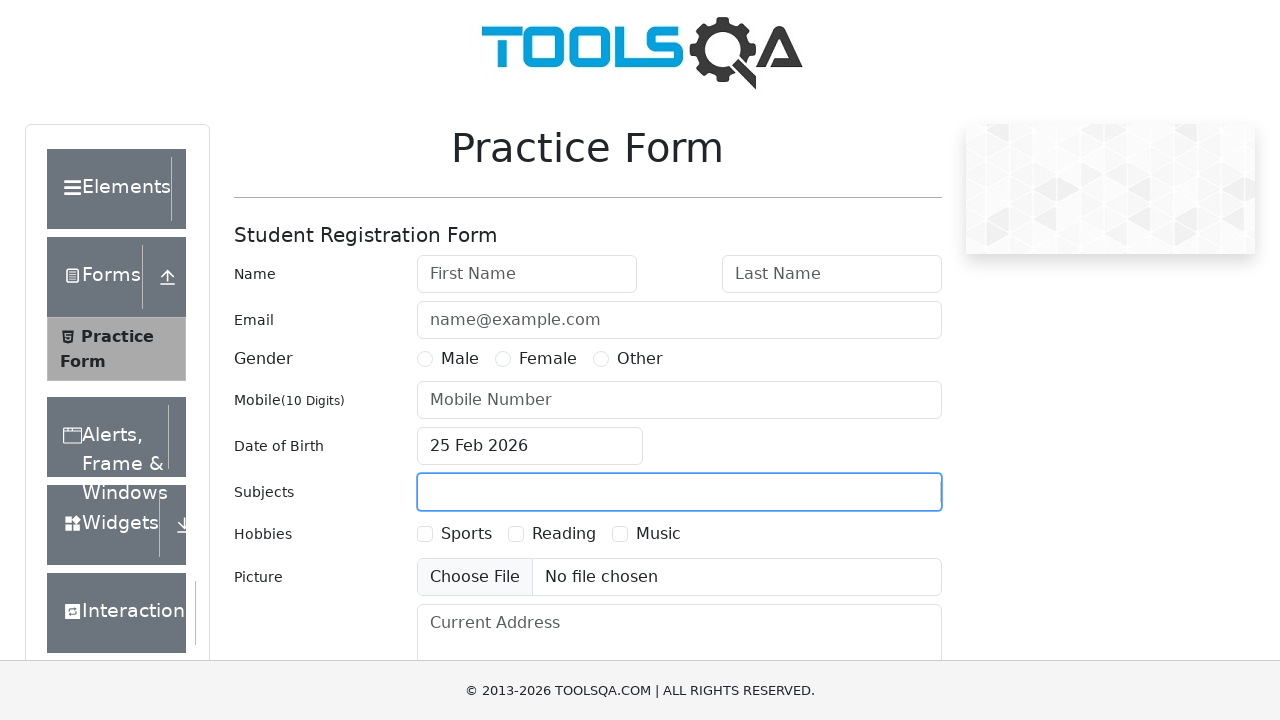

Pressed Shift key down
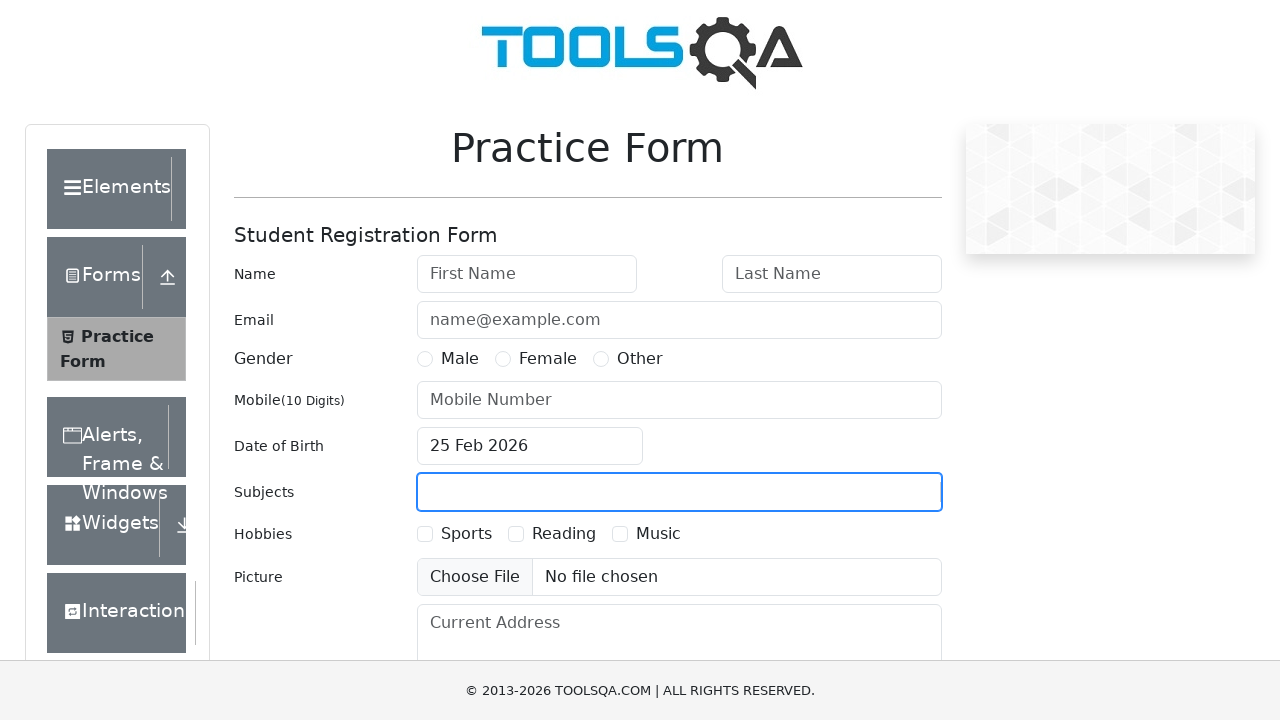

Typed uppercase 'M' in subjects field
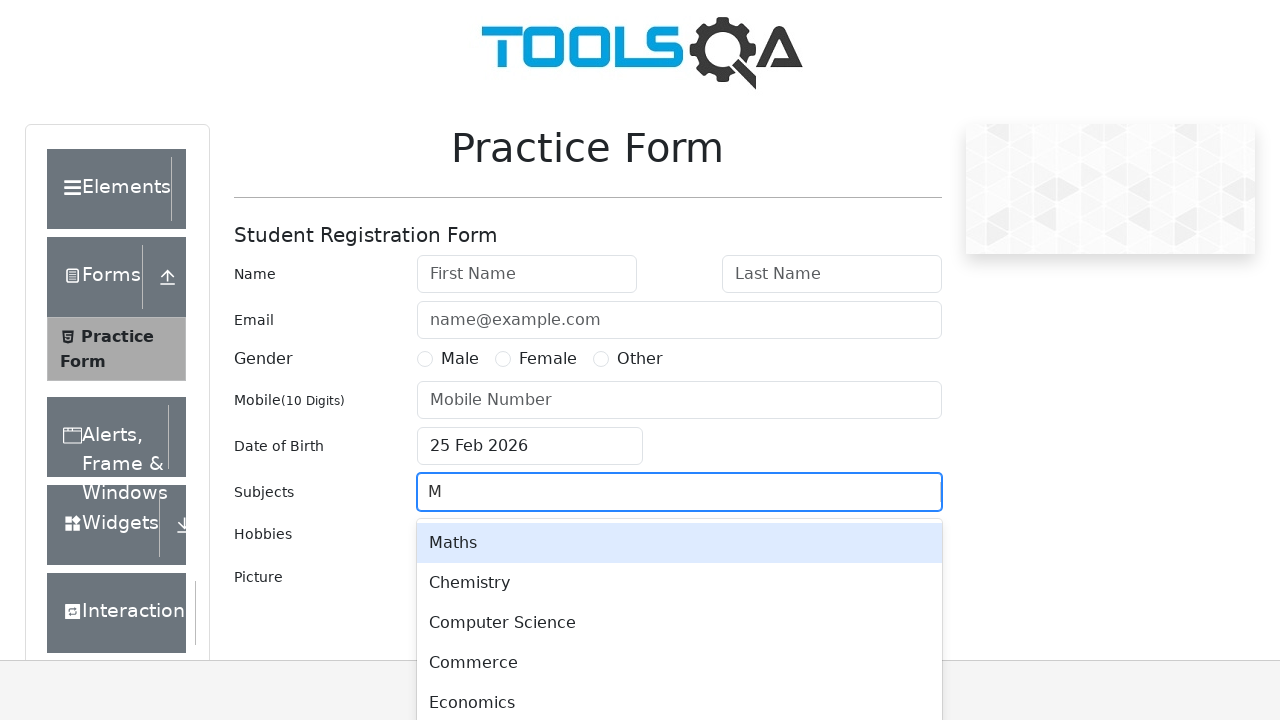

Released Shift key
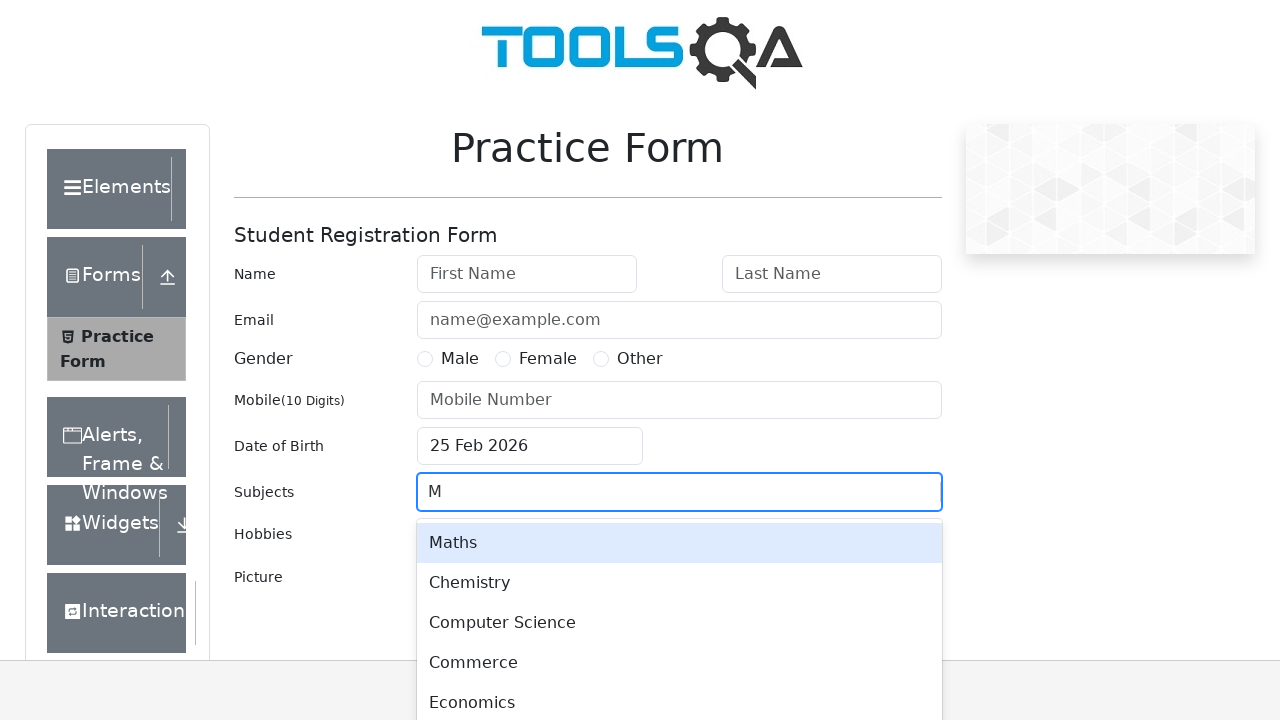

Pressed ArrowDown to navigate dropdown options
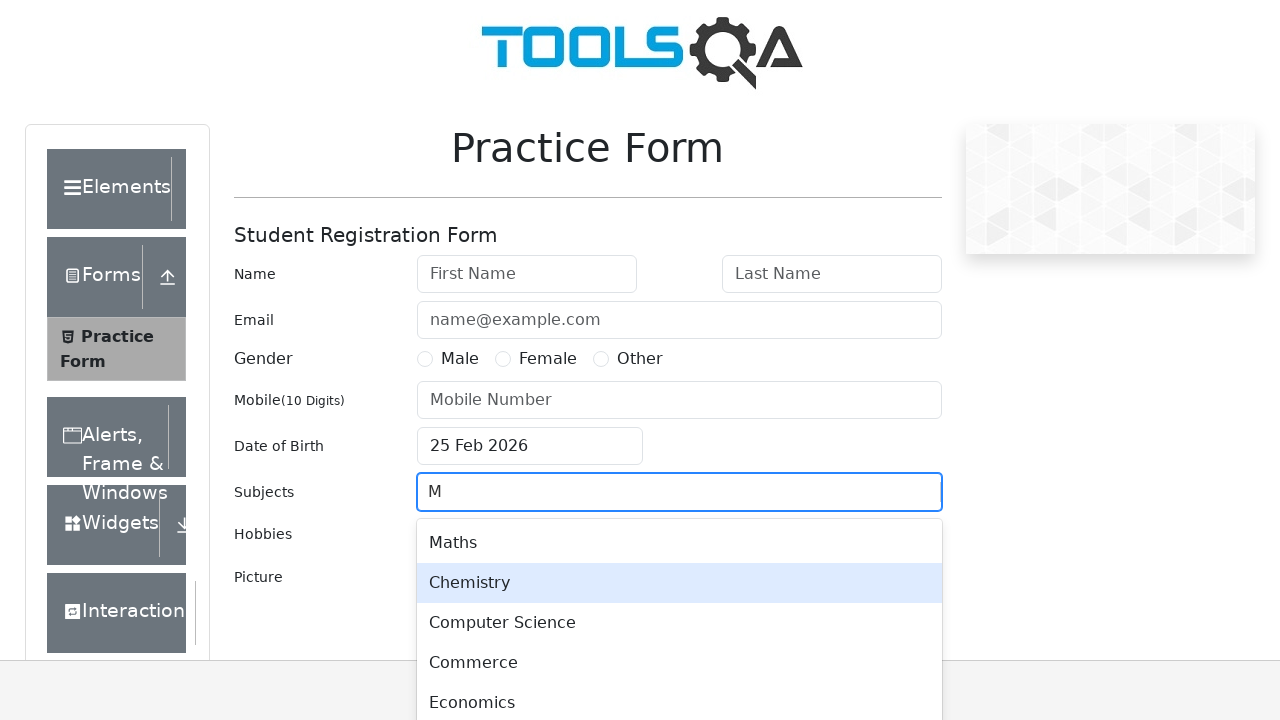

Pressed Enter to select subject starting with 'M'
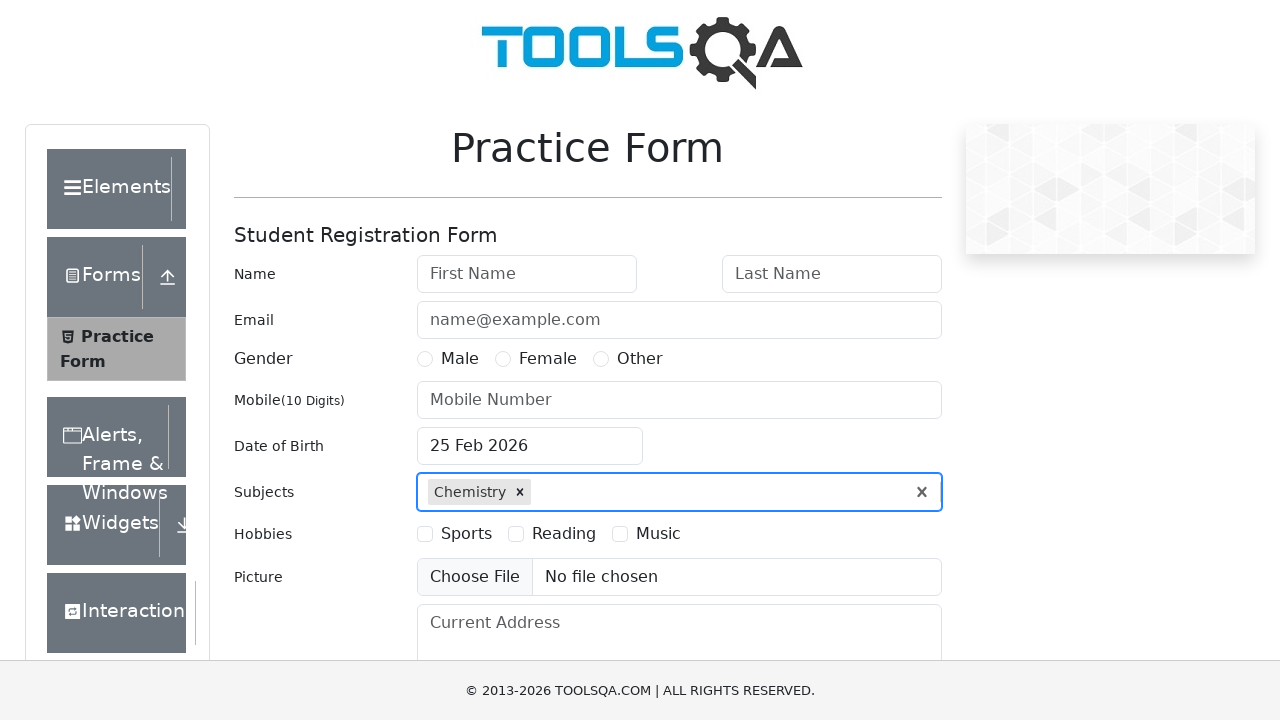

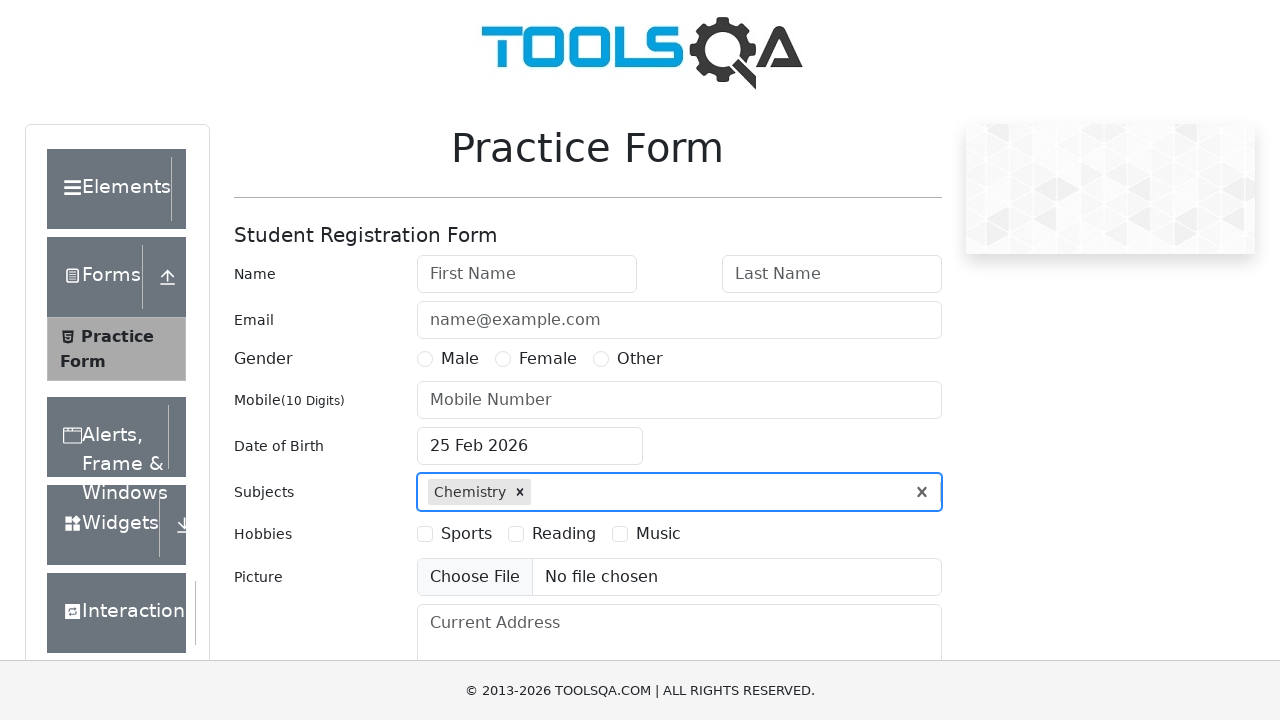